Tests drag and drop functionality on jQuery UI demo page by dragging an element into a droppable target within an iframe

Starting URL: https://jqueryui.com/droppable/

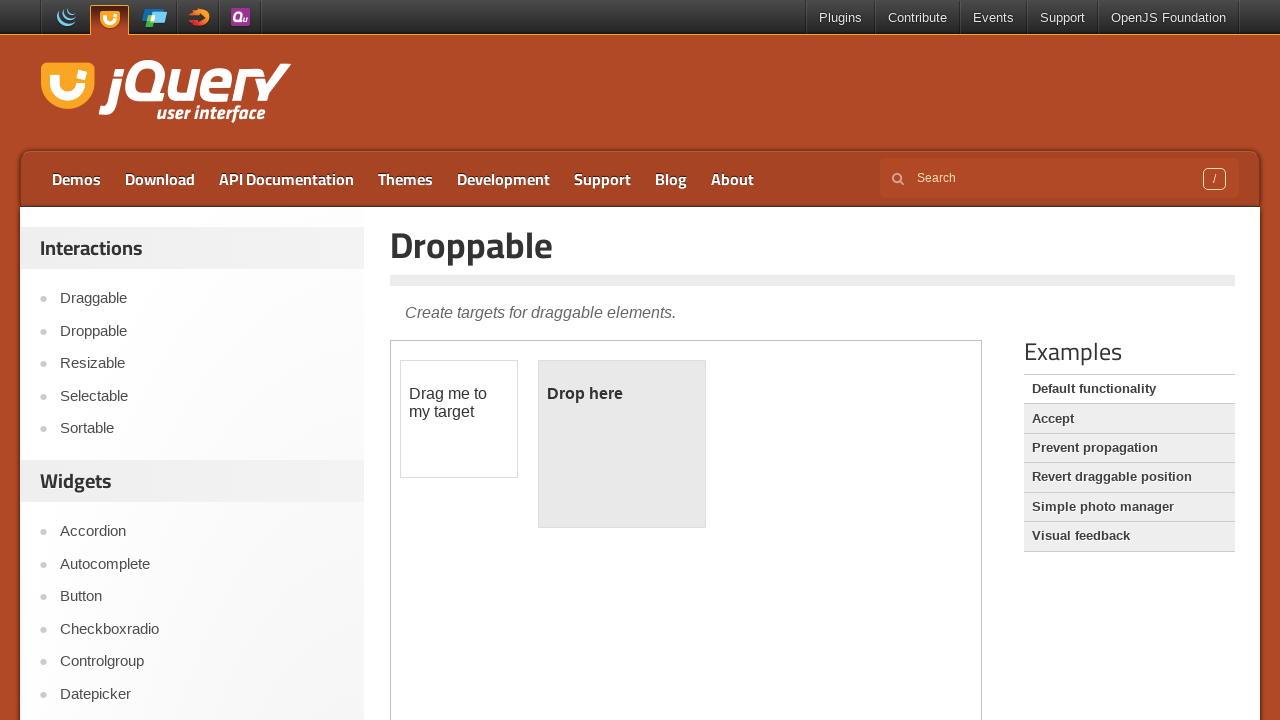

Navigated to jQuery UI droppable demo page
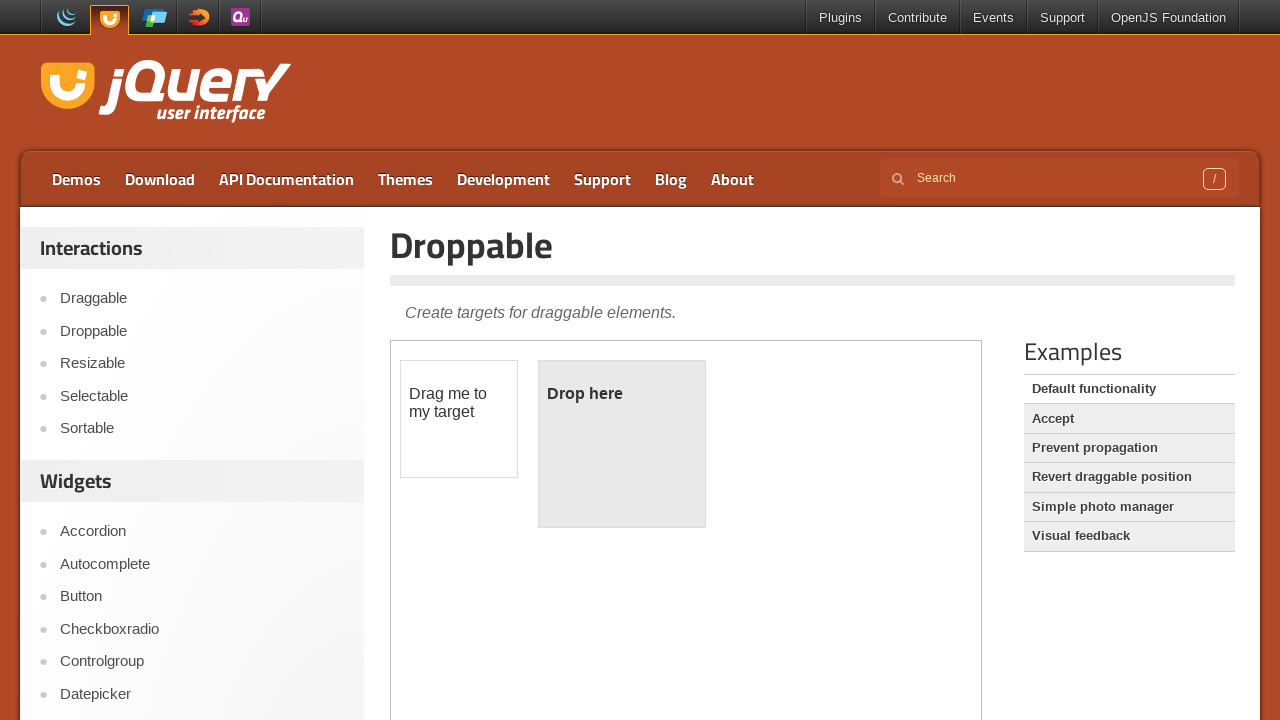

Located the demo iframe
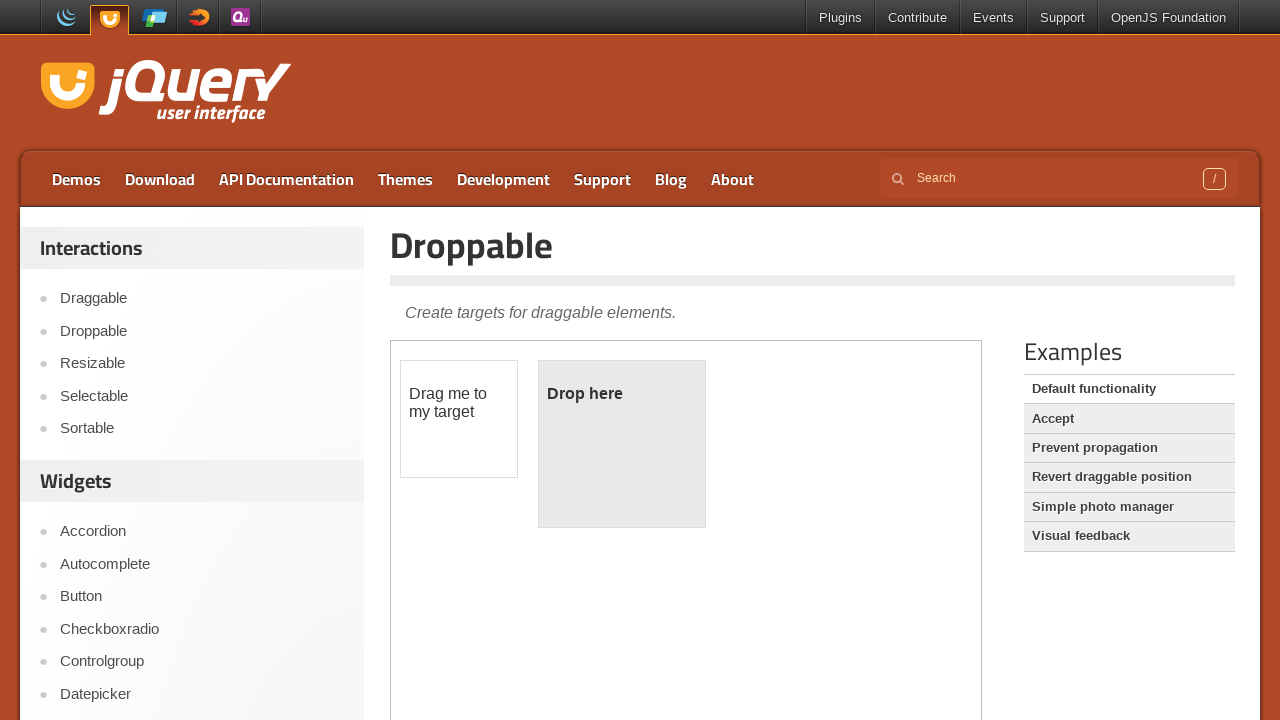

Located the draggable element within the iframe
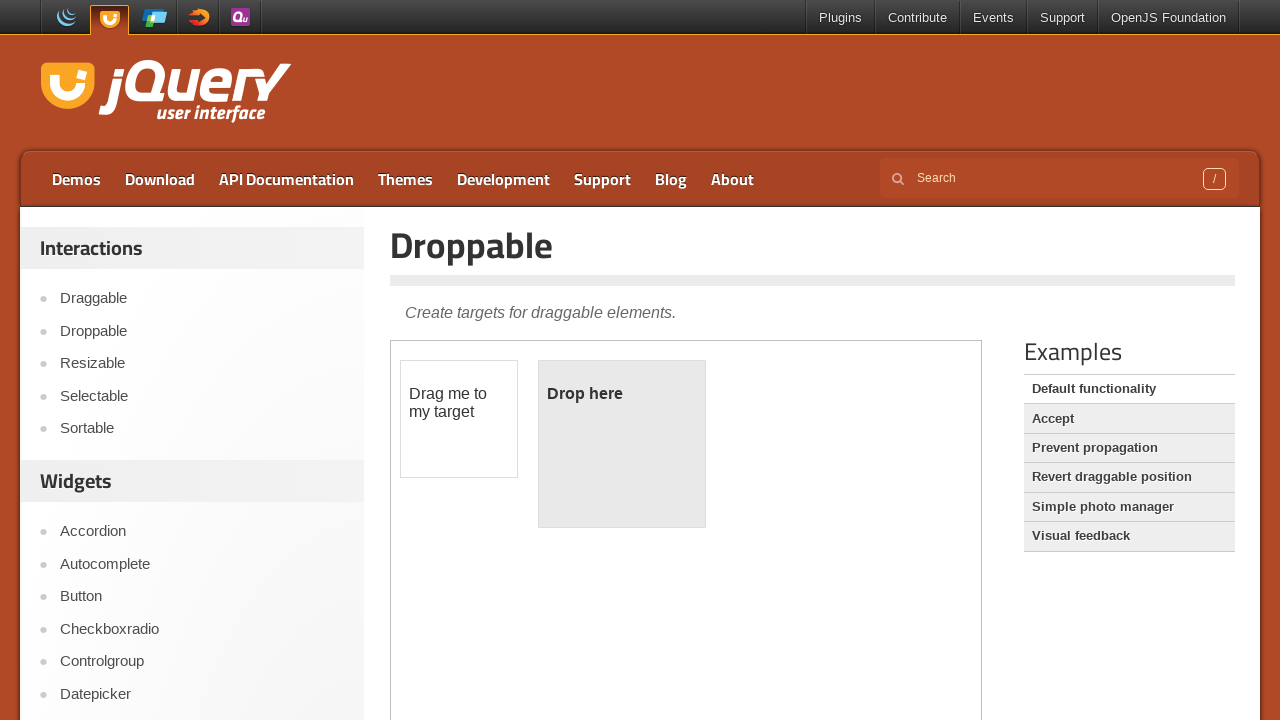

Located the droppable target element within the iframe
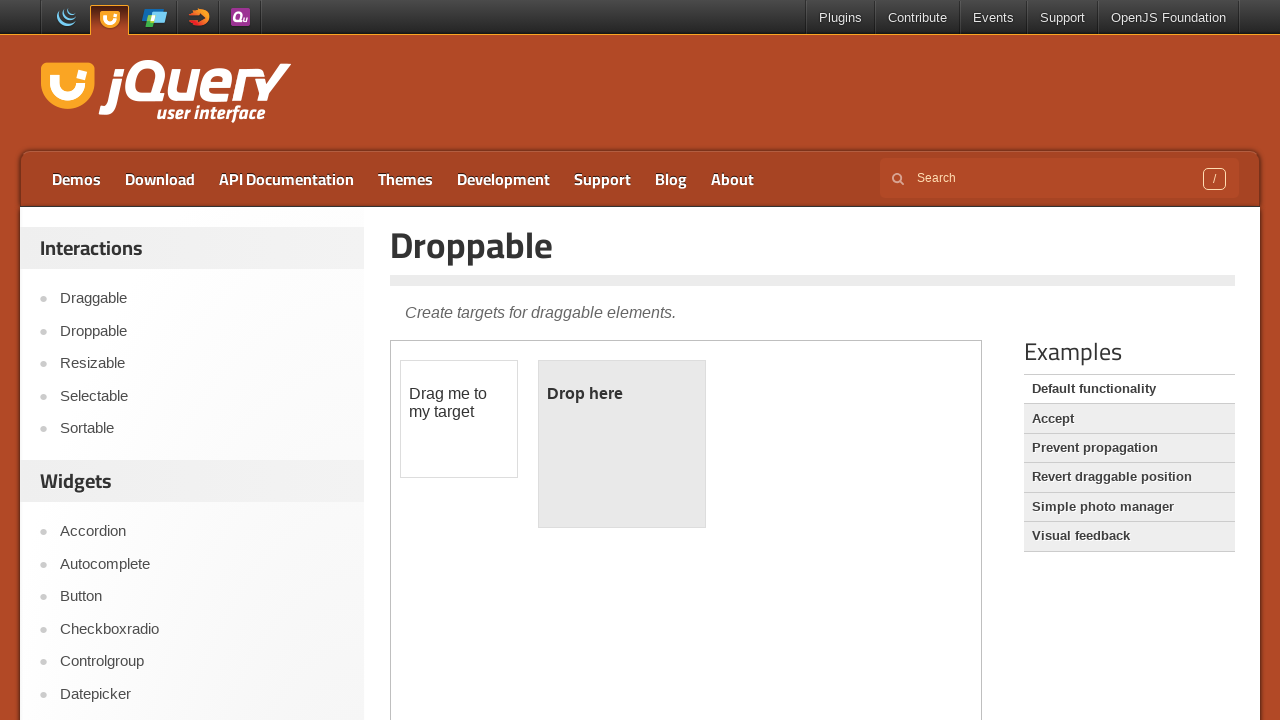

Dragged the draggable element into the droppable target at (622, 444)
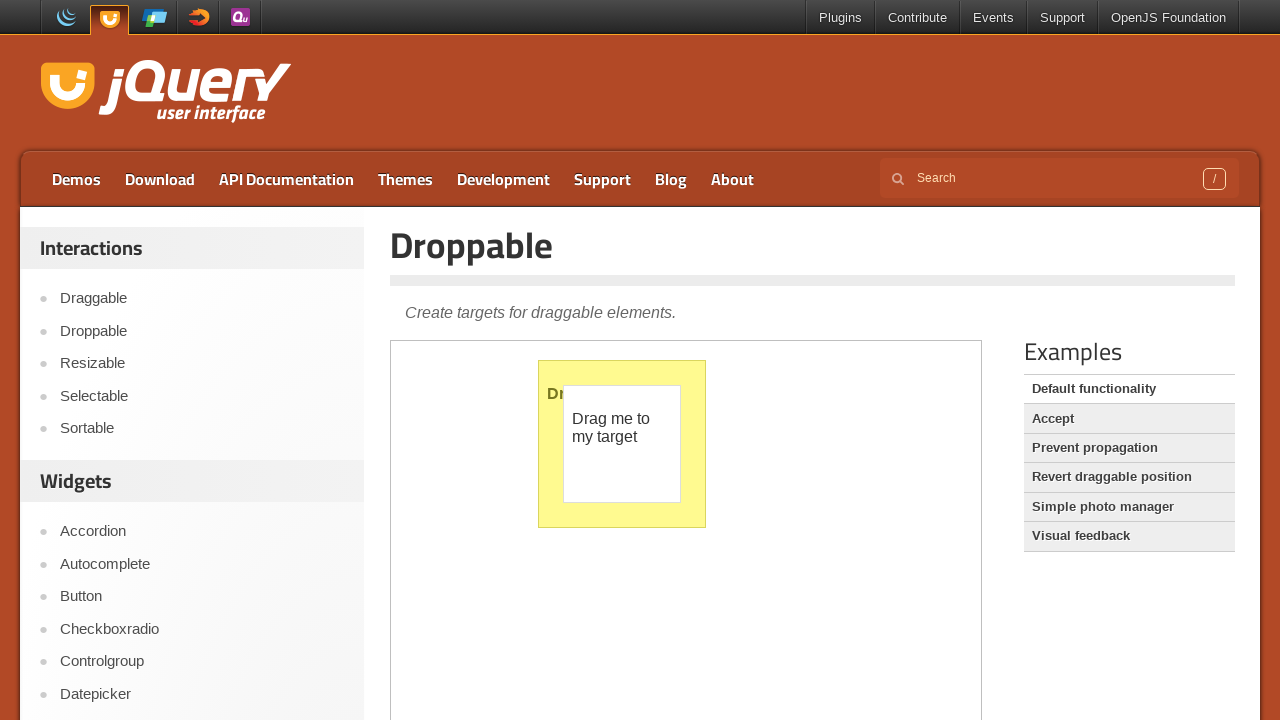

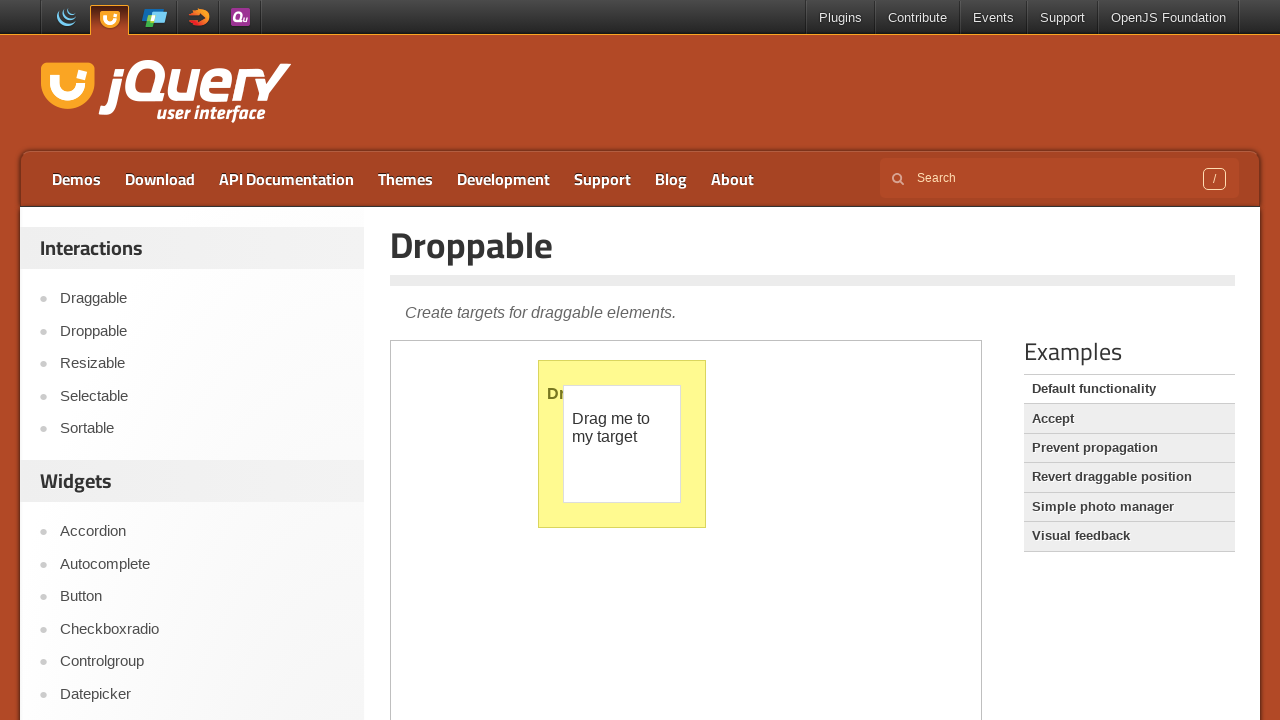